Navigates to the Selenium homepage with mobile viewport dimensions (344x882) and verifies the page title

Starting URL: https://www.selenium.dev/

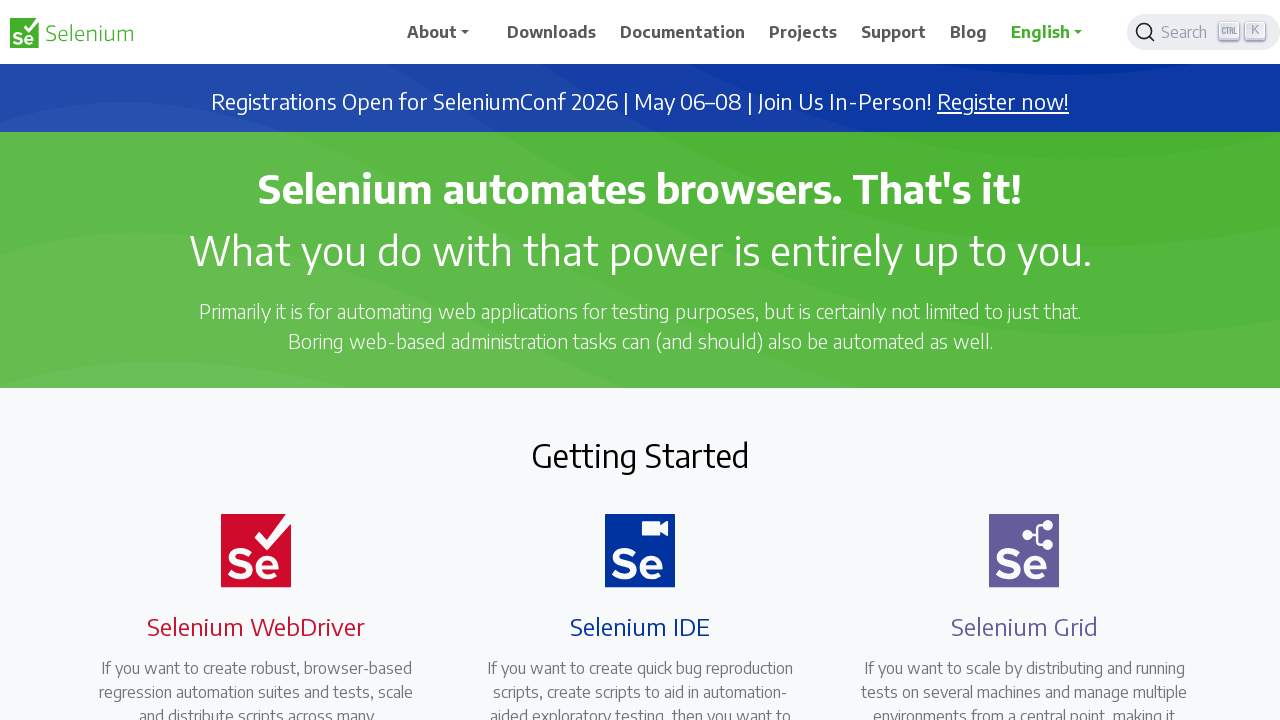

Set mobile viewport to 344x882 (portrait)
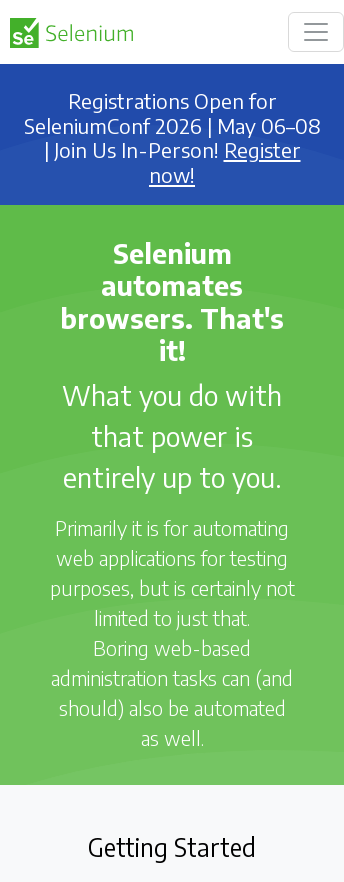

Navigated to Selenium homepage
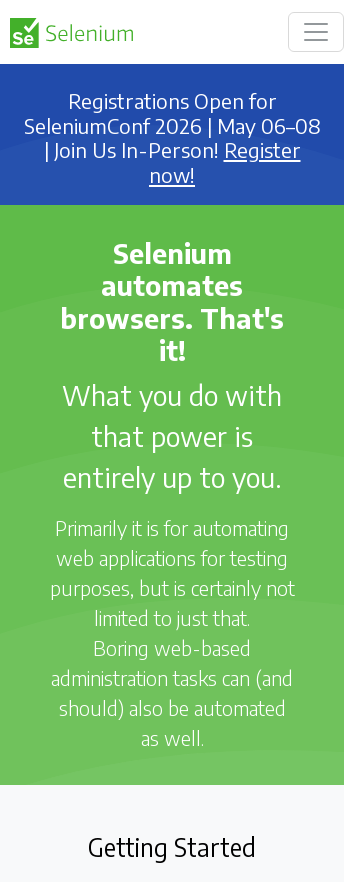

Verified page title is 'Selenium'
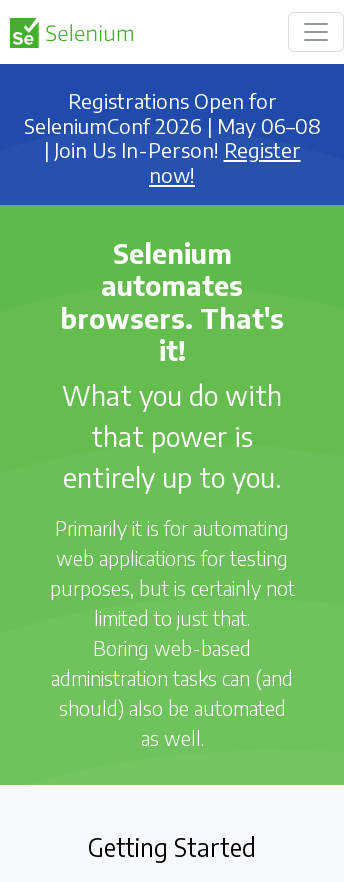

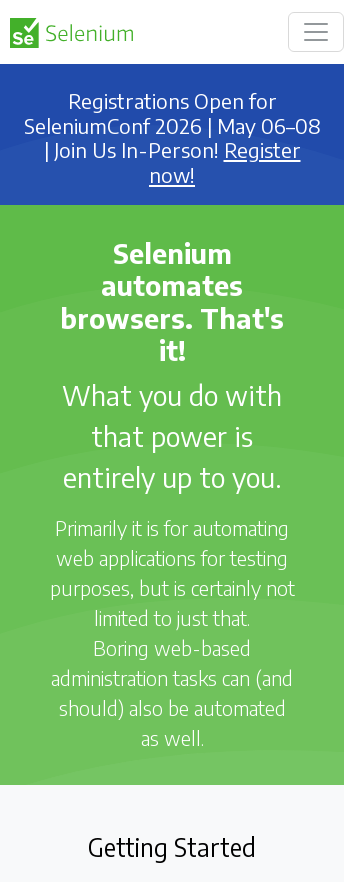